Tests different JavaScript alert types including OK alerts, Cancel/Dismiss alerts, and prompt alerts with text input on a demo automation testing site

Starting URL: https://demo.automationtesting.in/Alerts.html

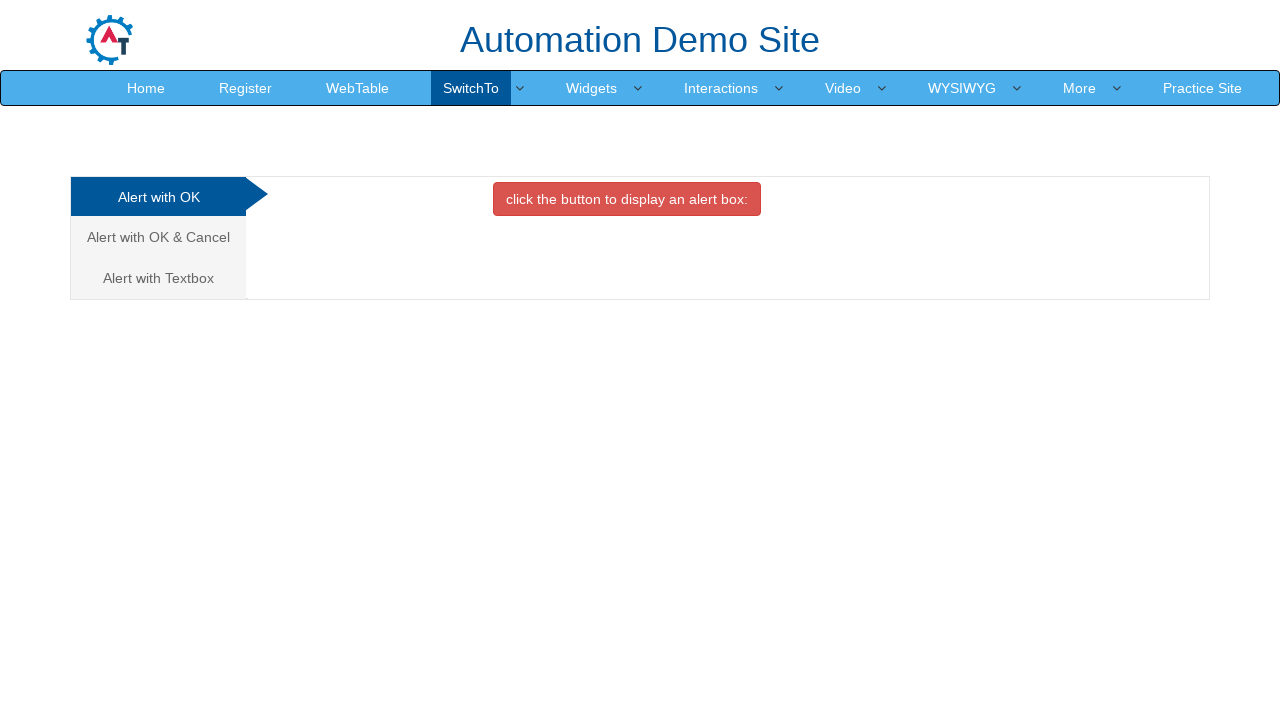

Clicked on 'Alert with OK' tab at (158, 197) on text=Alert with OK
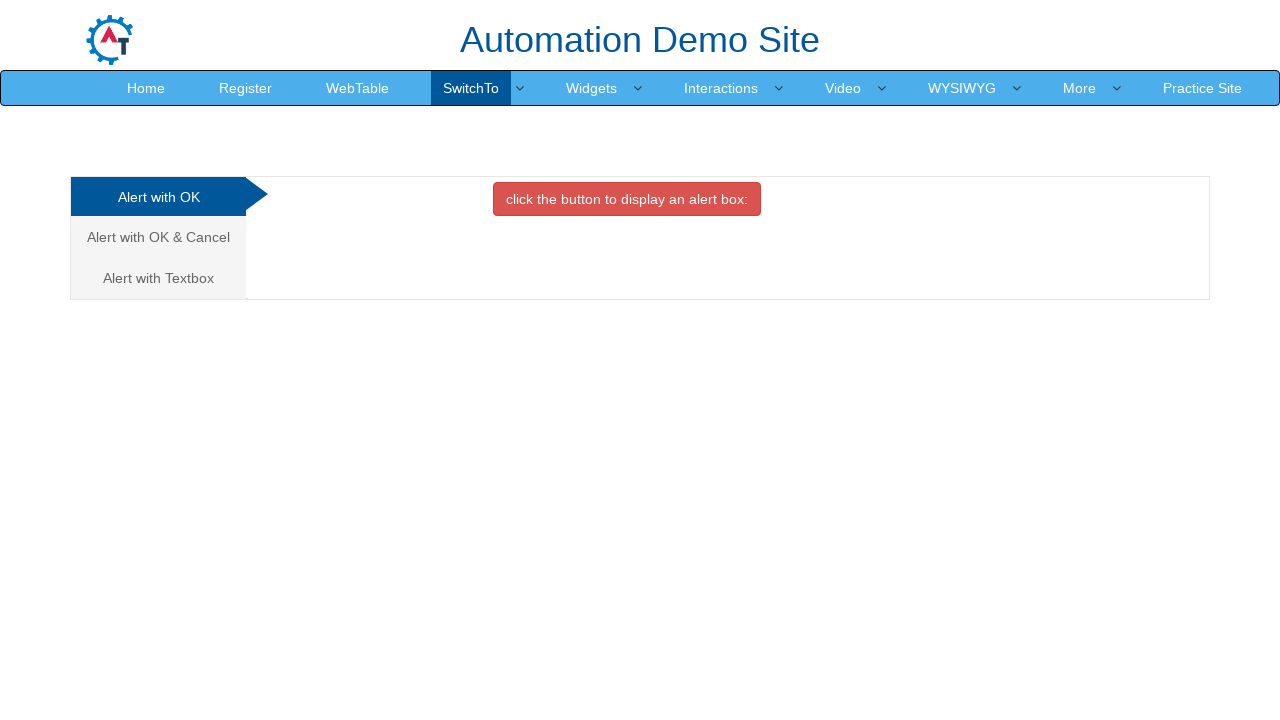

Clicked button to trigger OK alert at (627, 199) on #OKTab
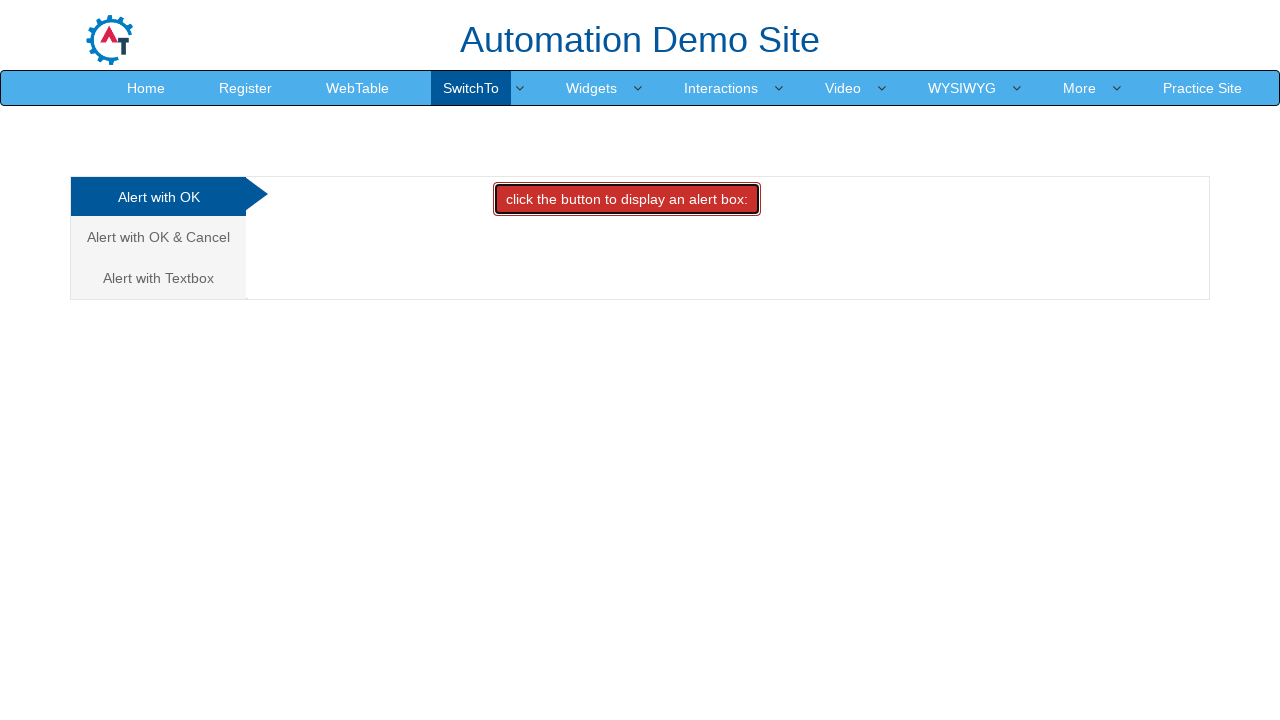

Set up dialog handler to accept OK alert
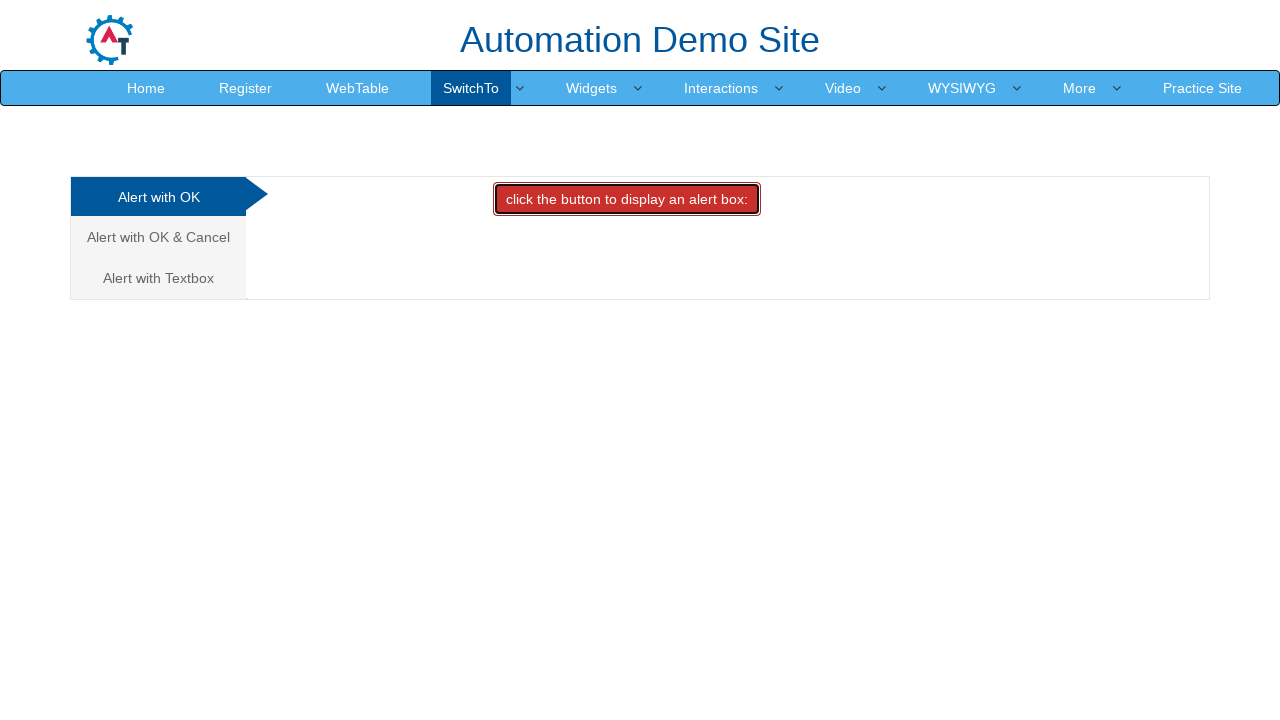

Waited for OK alert interaction to complete
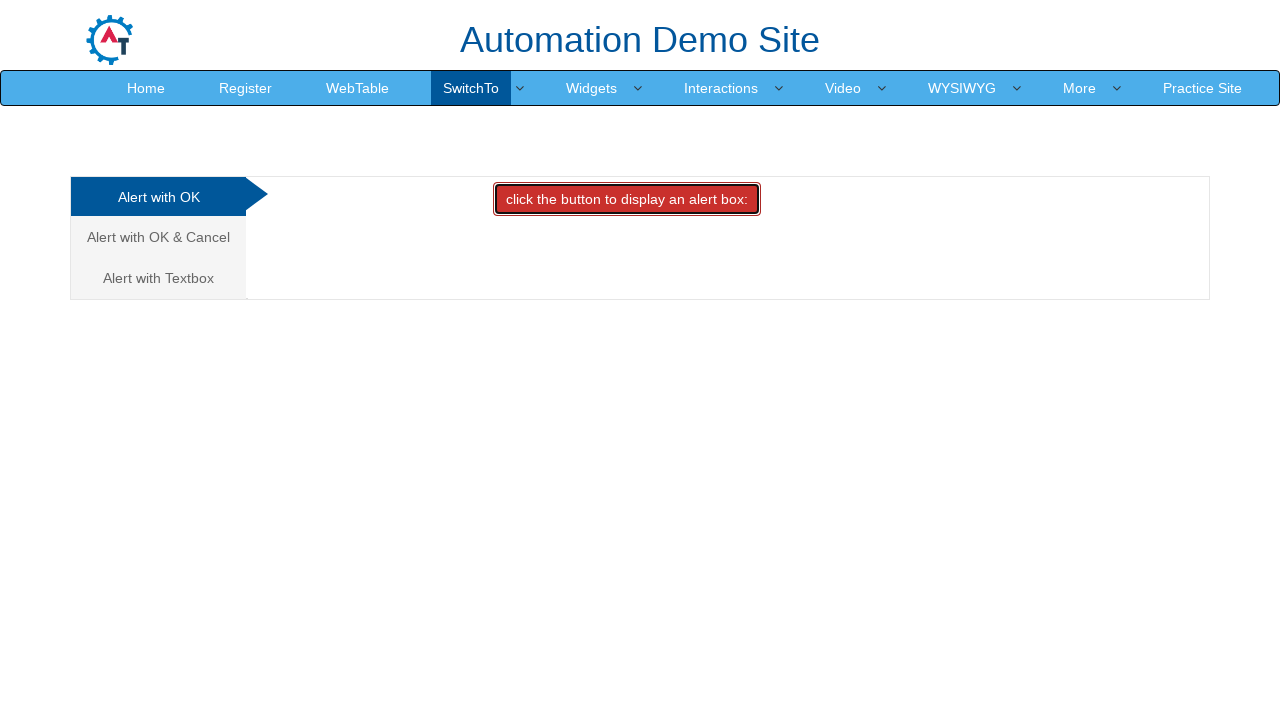

Clicked on 'Alert with OK & Cancel' tab at (158, 237) on a[href='#CancelTab']
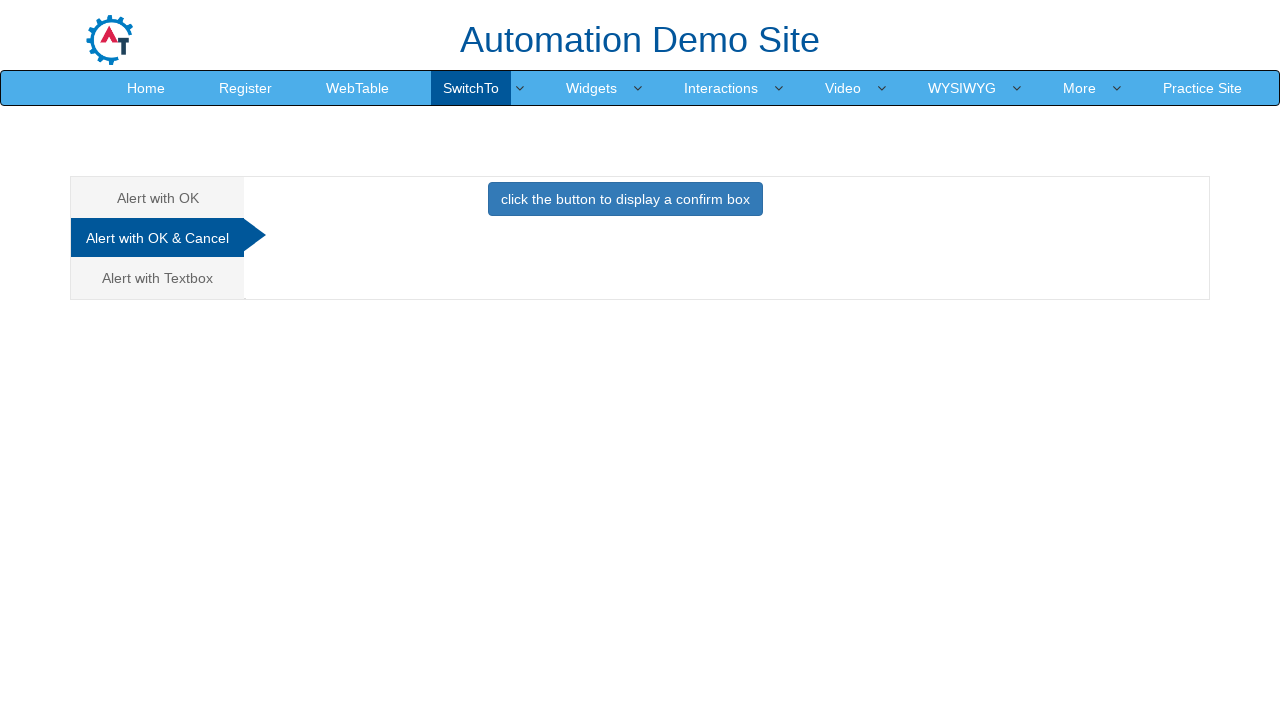

Clicked button to trigger Cancel alert at (625, 204) on #CancelTab
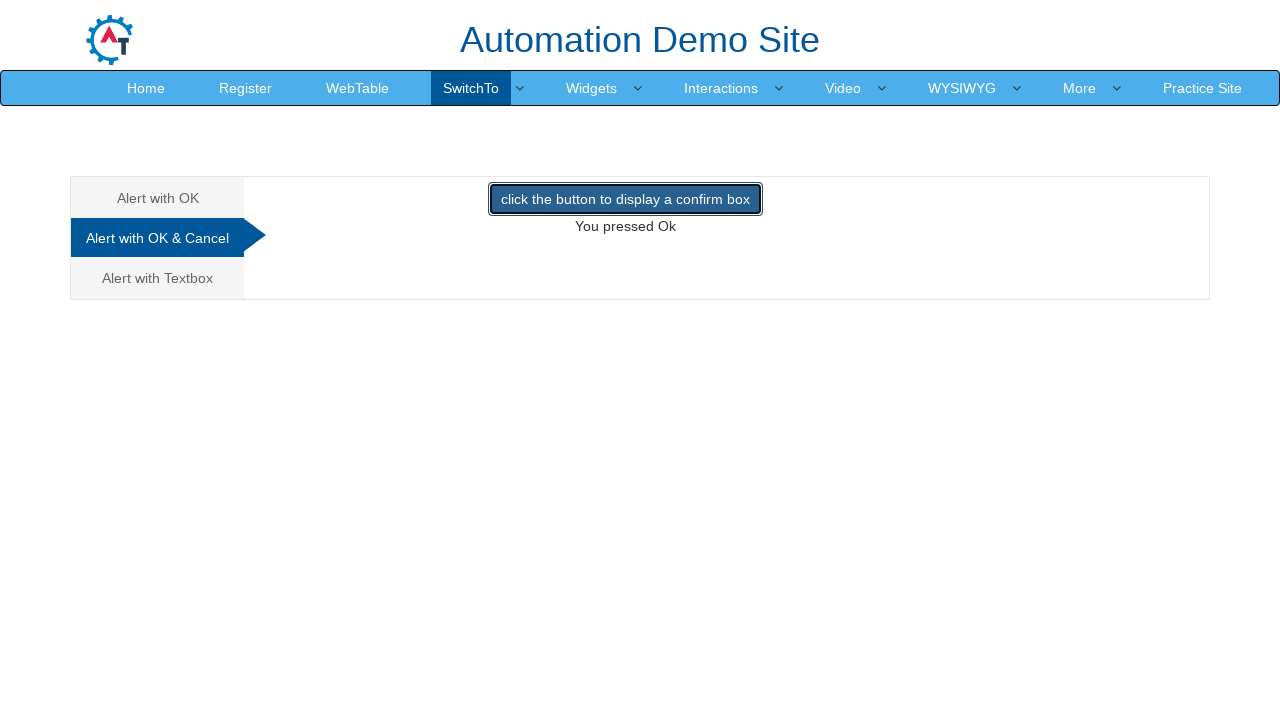

Set up dialog handler to dismiss Cancel alert
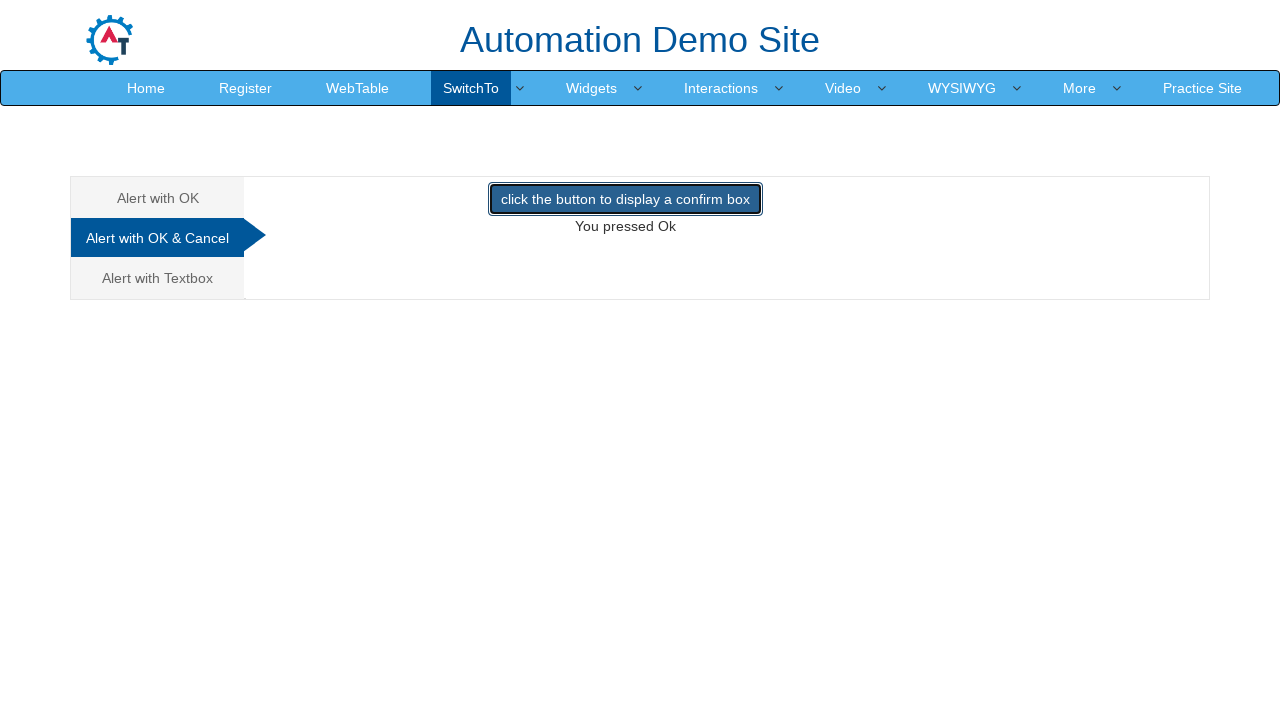

Waited for Cancel alert interaction to complete
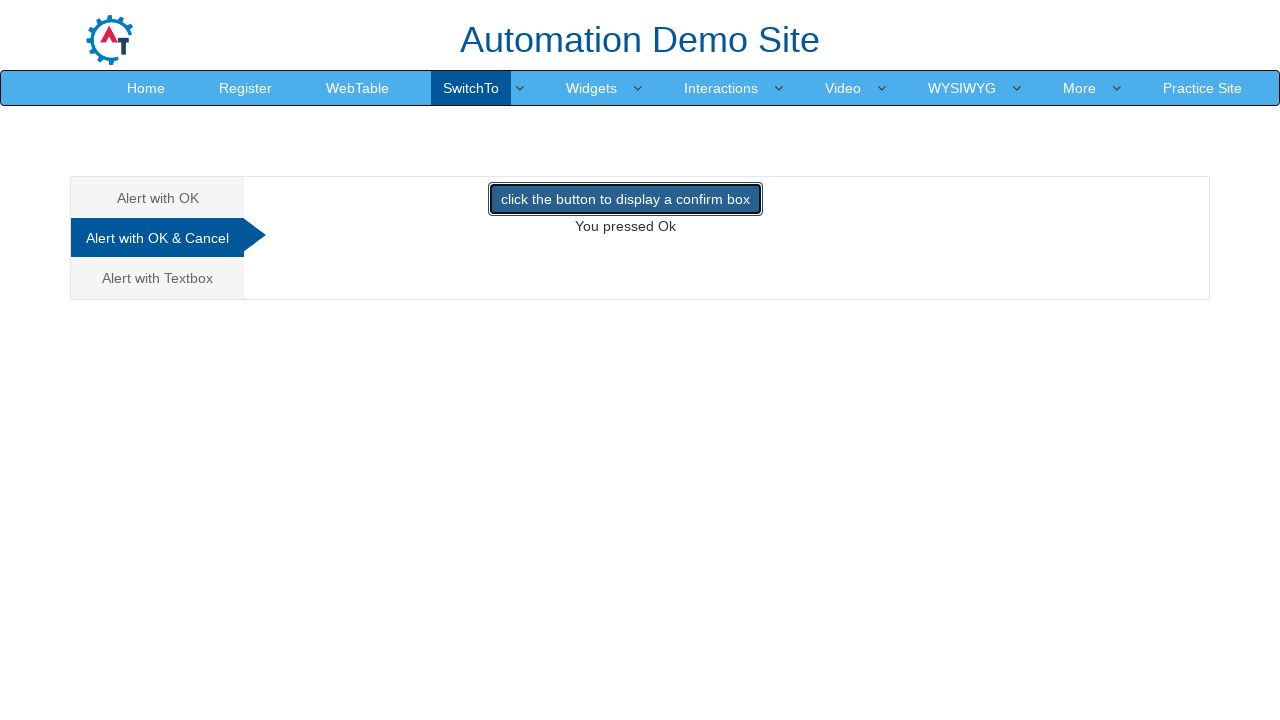

Clicked on 'Alert with Textbox' tab at (158, 278) on a[href='#Textbox']
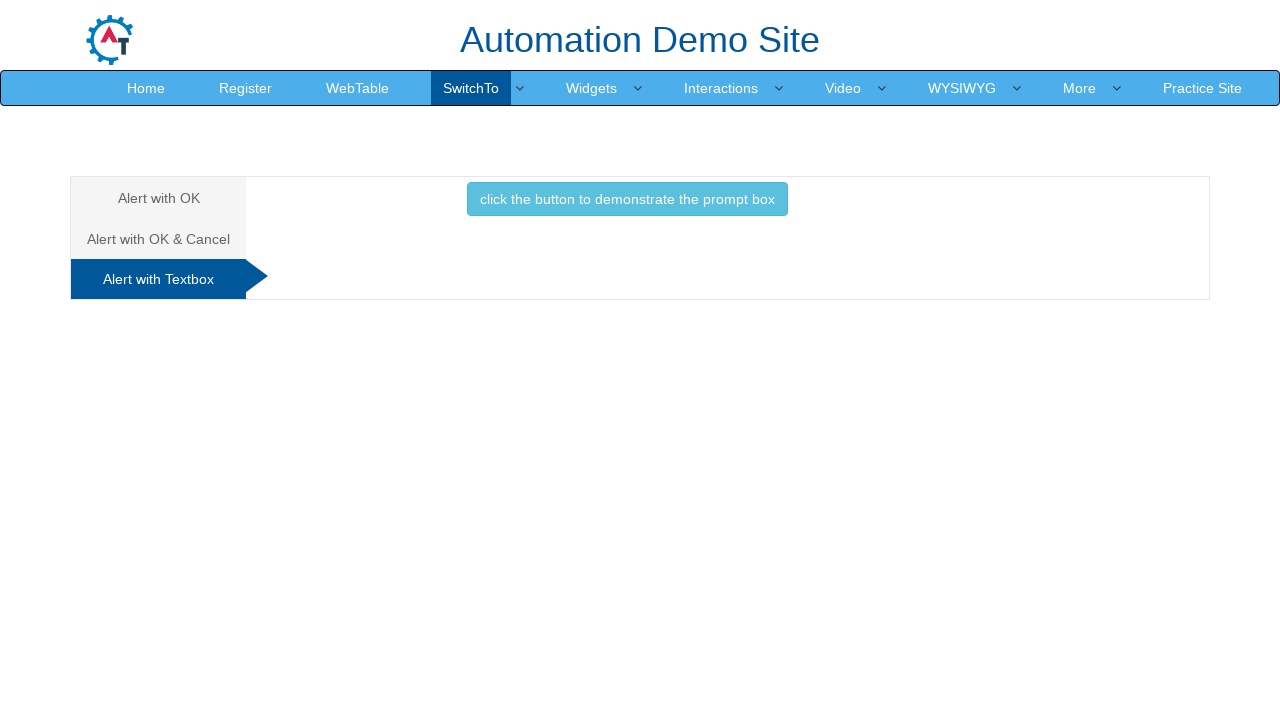

Set up dialog handler to accept prompt with text 'krisna'
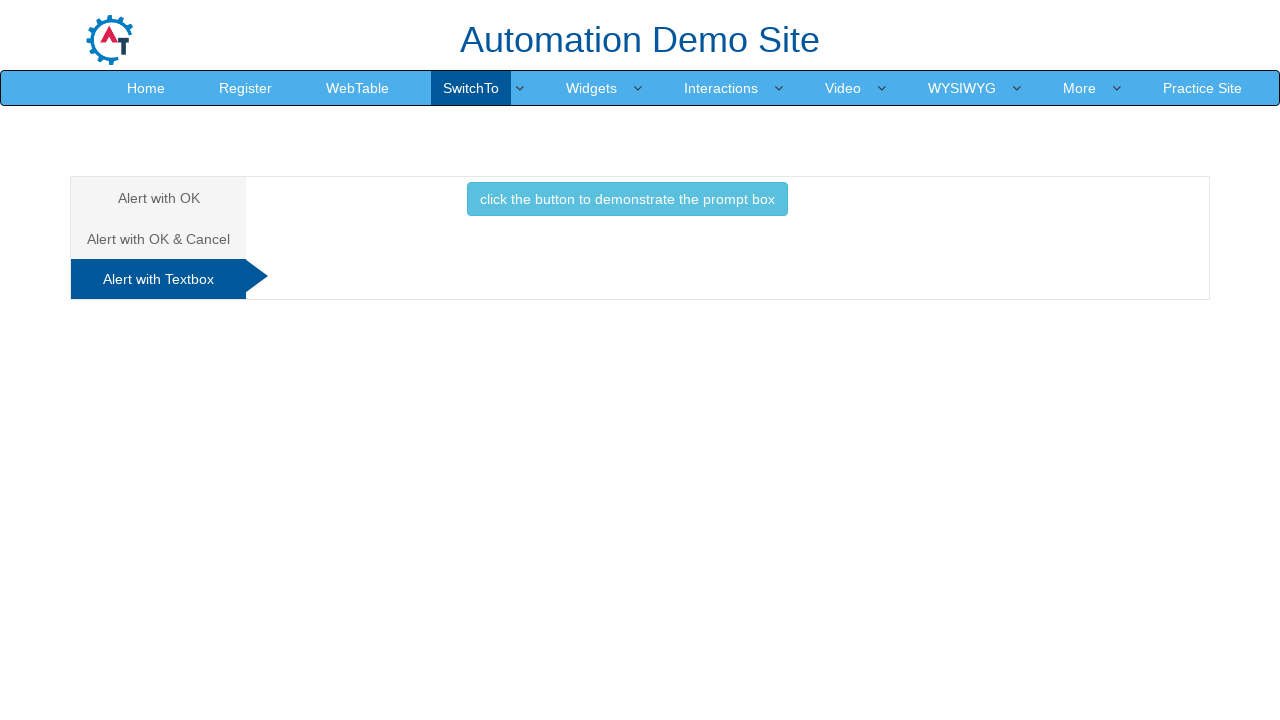

Clicked button to trigger prompt alert at (627, 204) on #Textbox
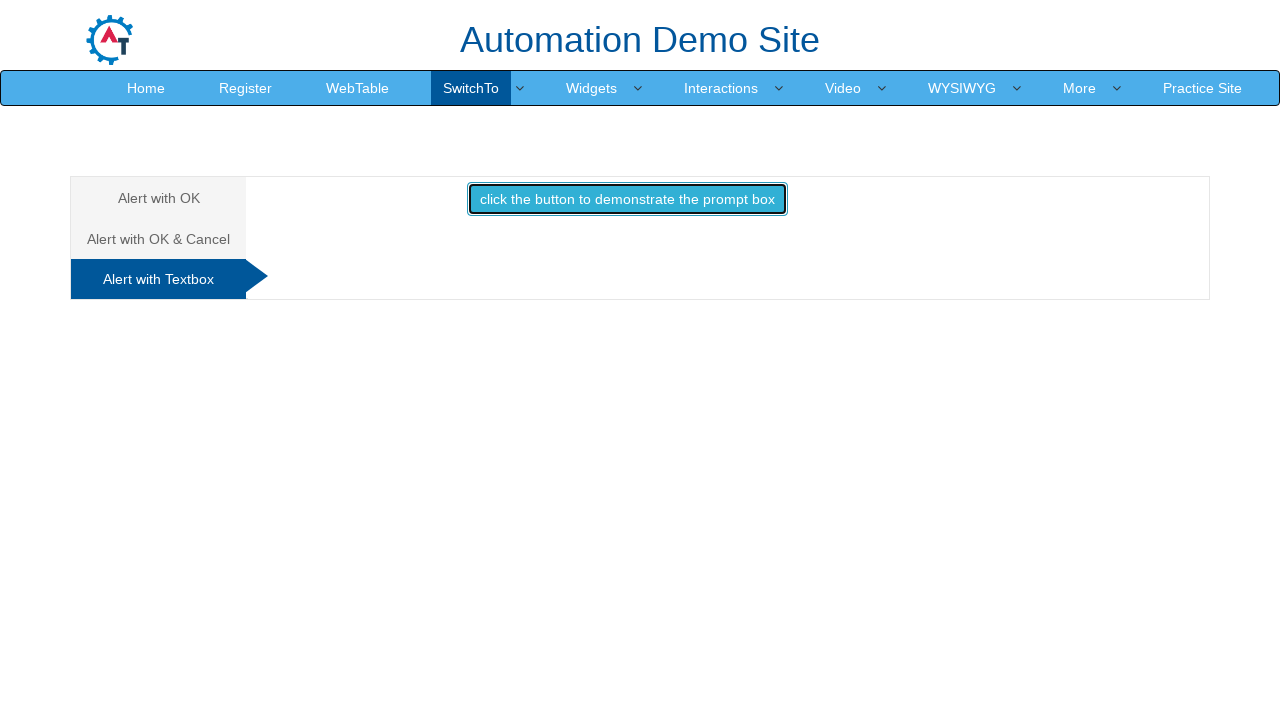

Waited for prompt alert interaction to complete
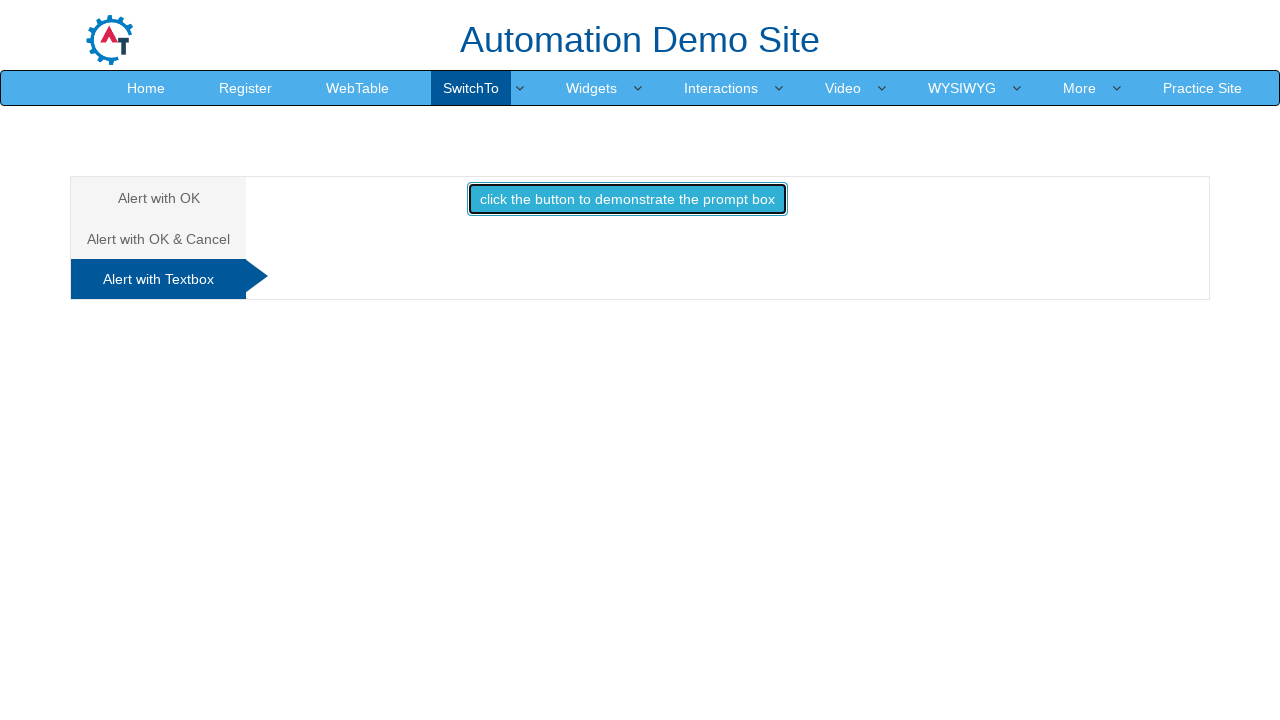

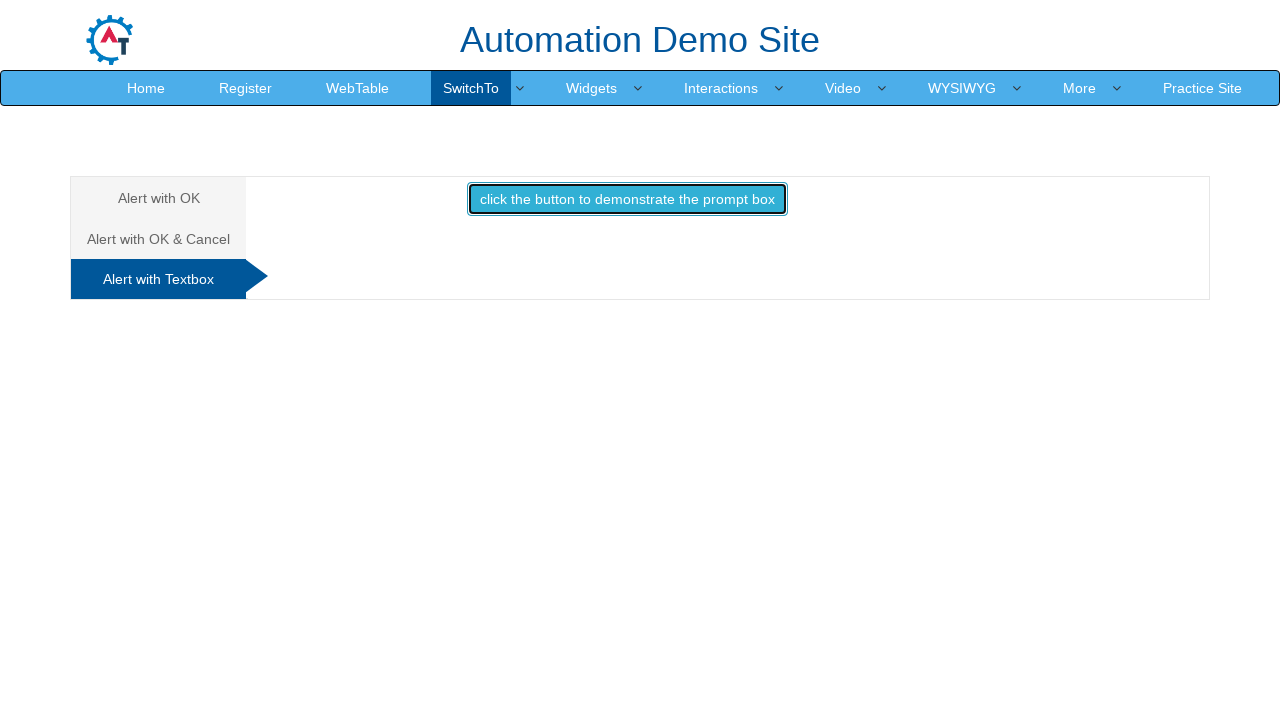